Tests that edits are cancelled when pressing Escape key

Starting URL: https://demo.playwright.dev/todomvc

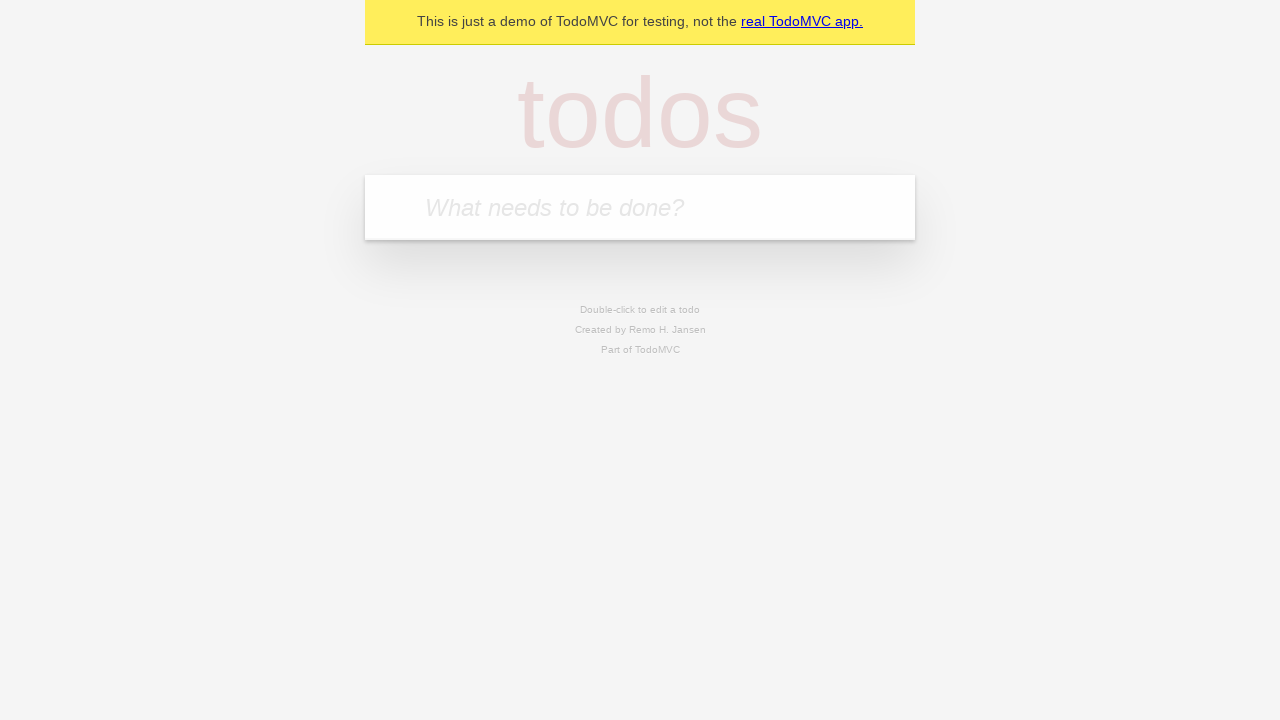

Filled todo input with 'buy some cheese' on internal:attr=[placeholder="What needs to be done?"i]
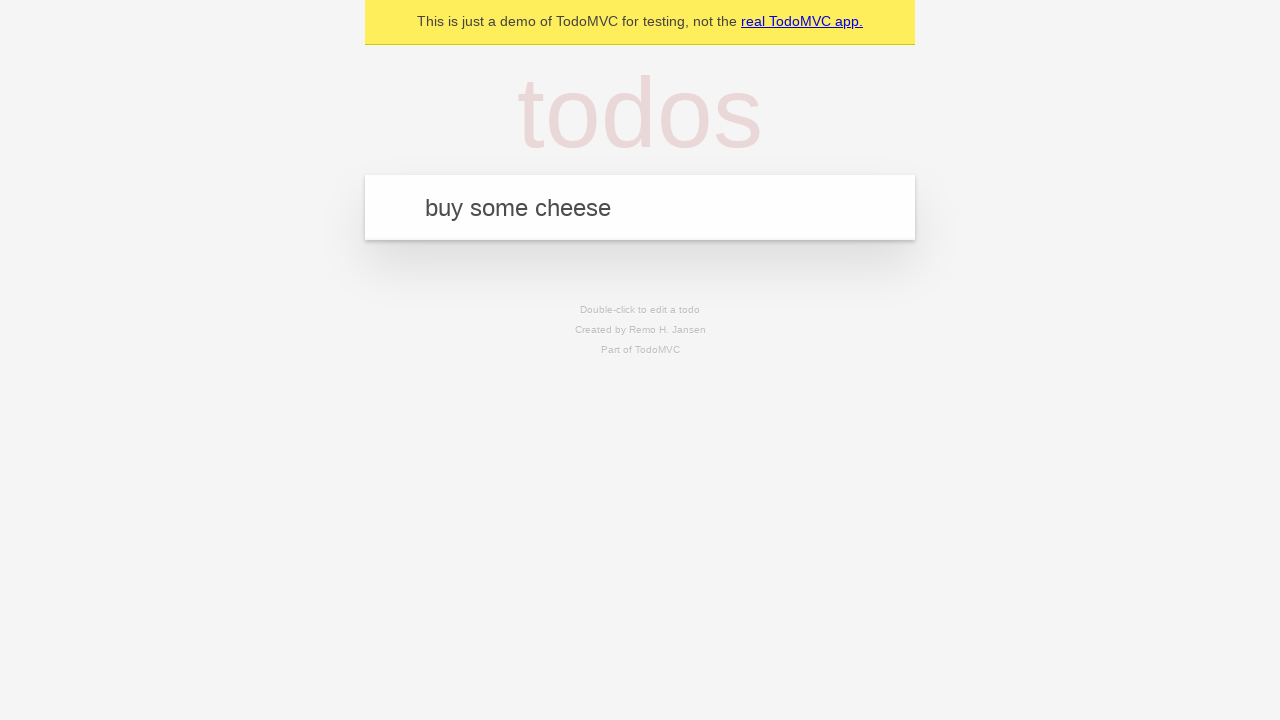

Pressed Enter to add todo 'buy some cheese' on internal:attr=[placeholder="What needs to be done?"i]
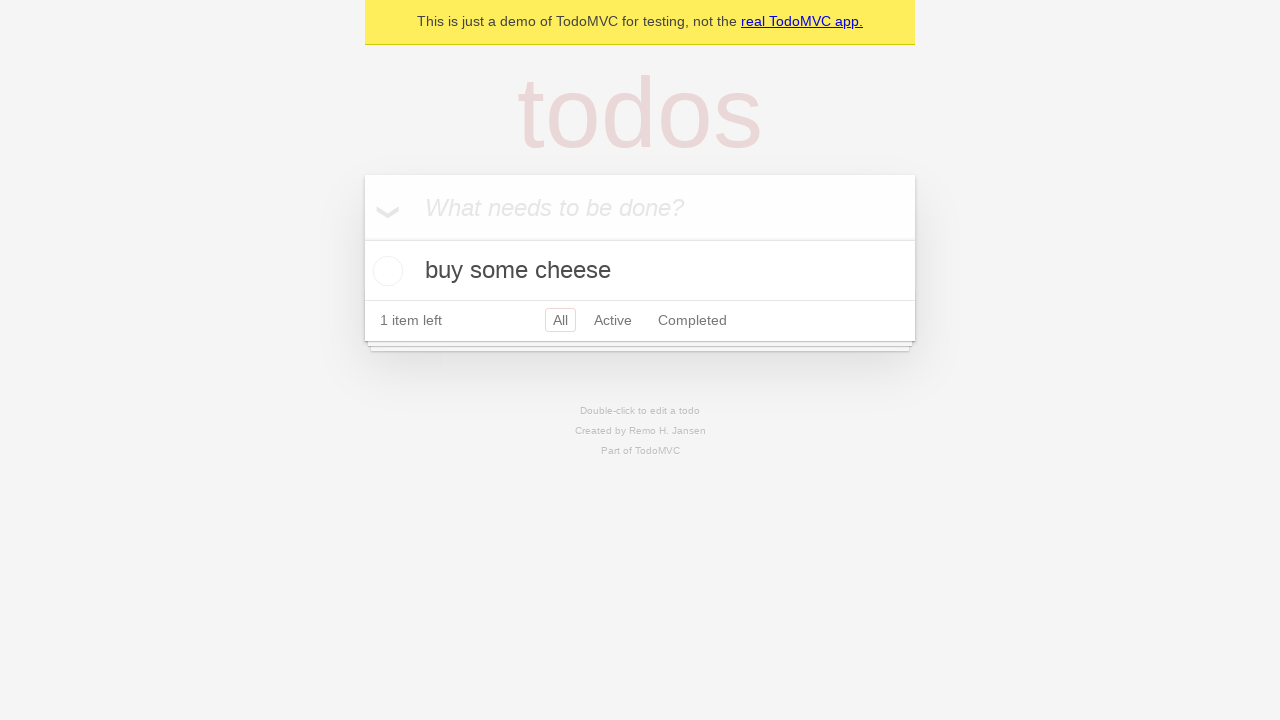

Filled todo input with 'feed the cat' on internal:attr=[placeholder="What needs to be done?"i]
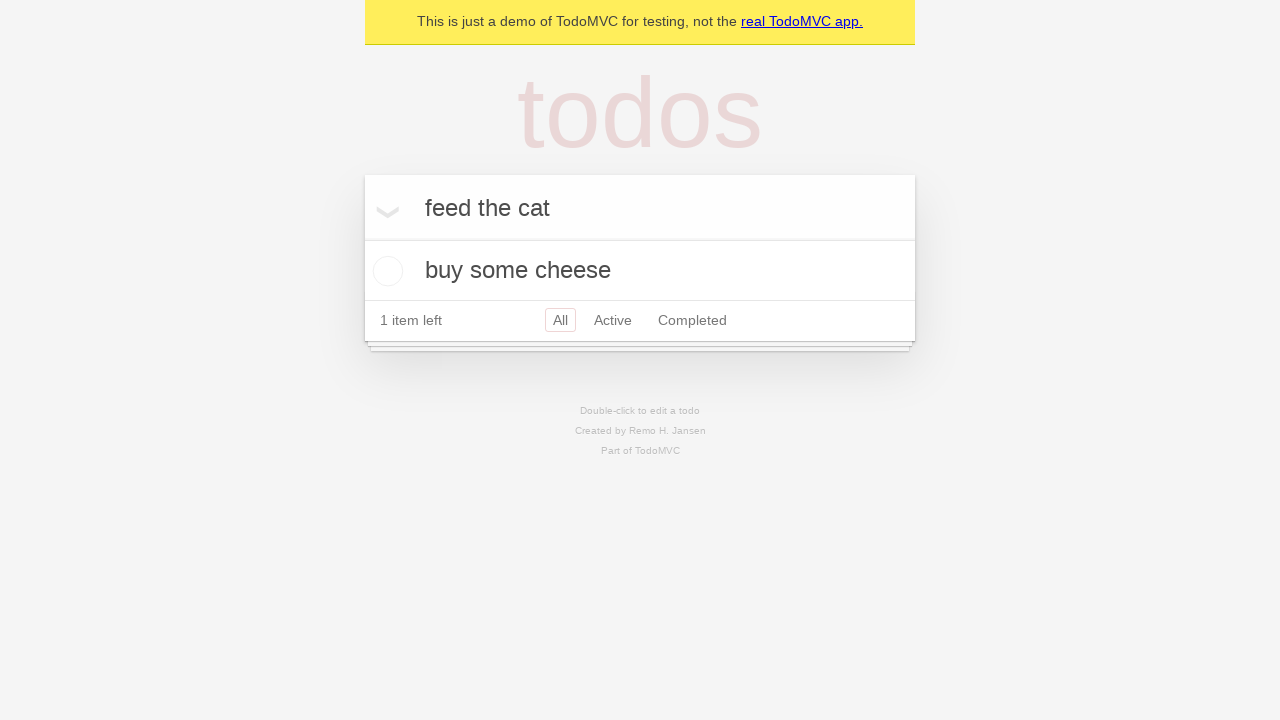

Pressed Enter to add todo 'feed the cat' on internal:attr=[placeholder="What needs to be done?"i]
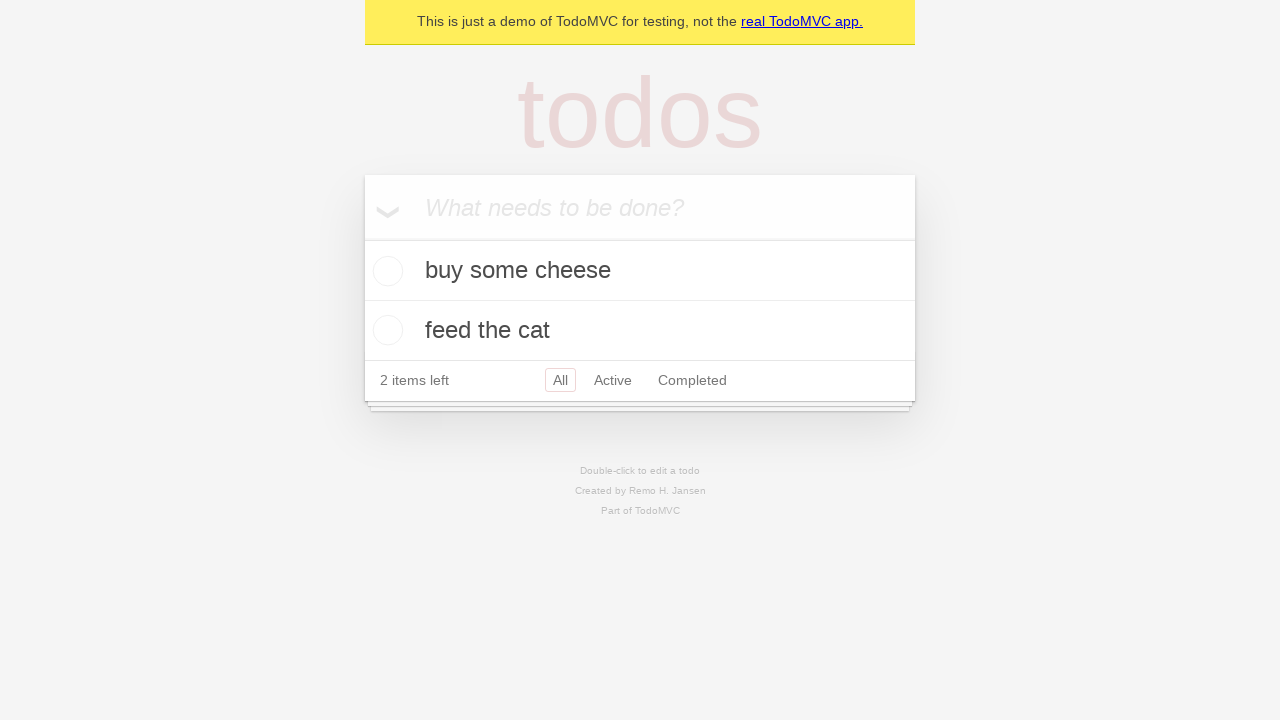

Filled todo input with 'book a doctors appointment' on internal:attr=[placeholder="What needs to be done?"i]
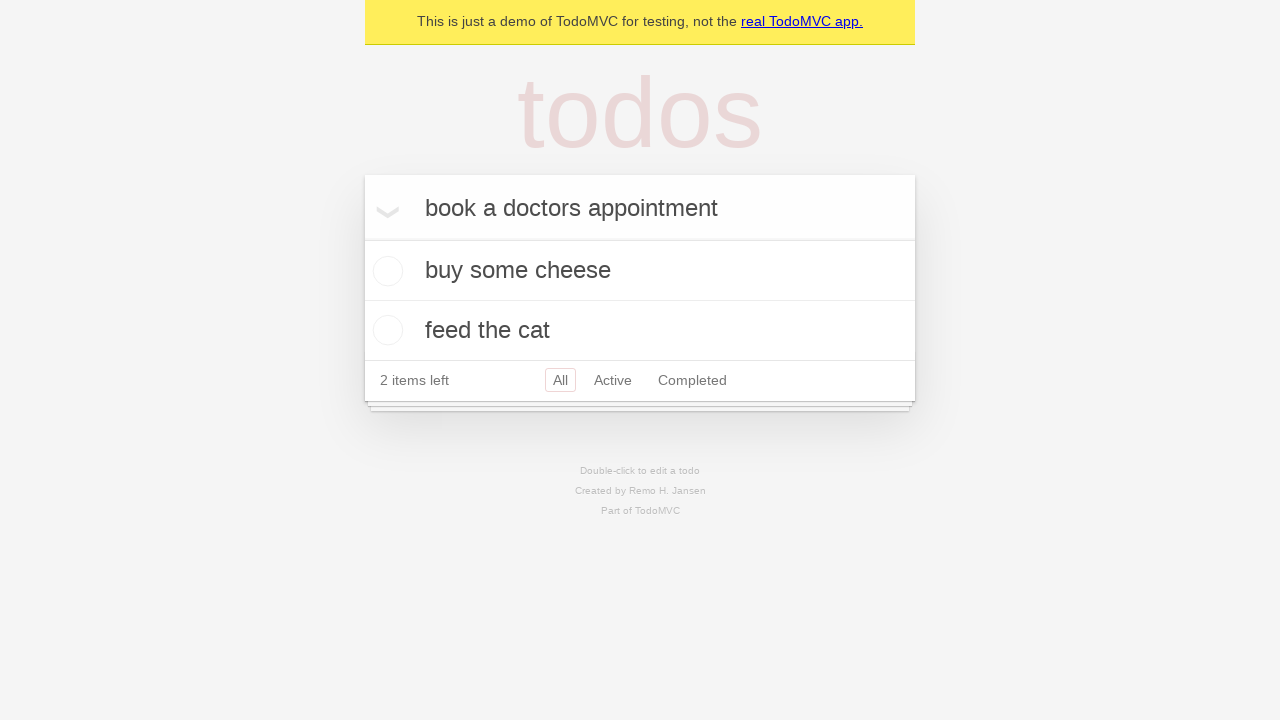

Pressed Enter to add todo 'book a doctors appointment' on internal:attr=[placeholder="What needs to be done?"i]
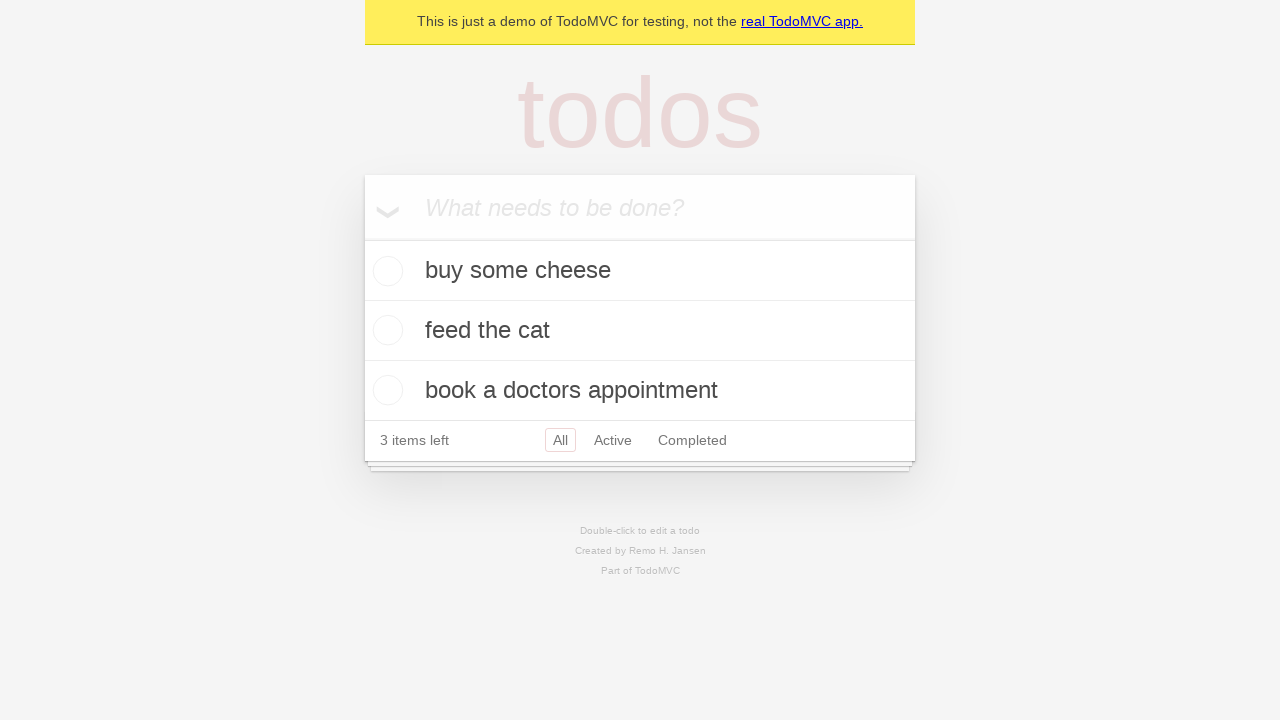

Waited for all 3 todos to load
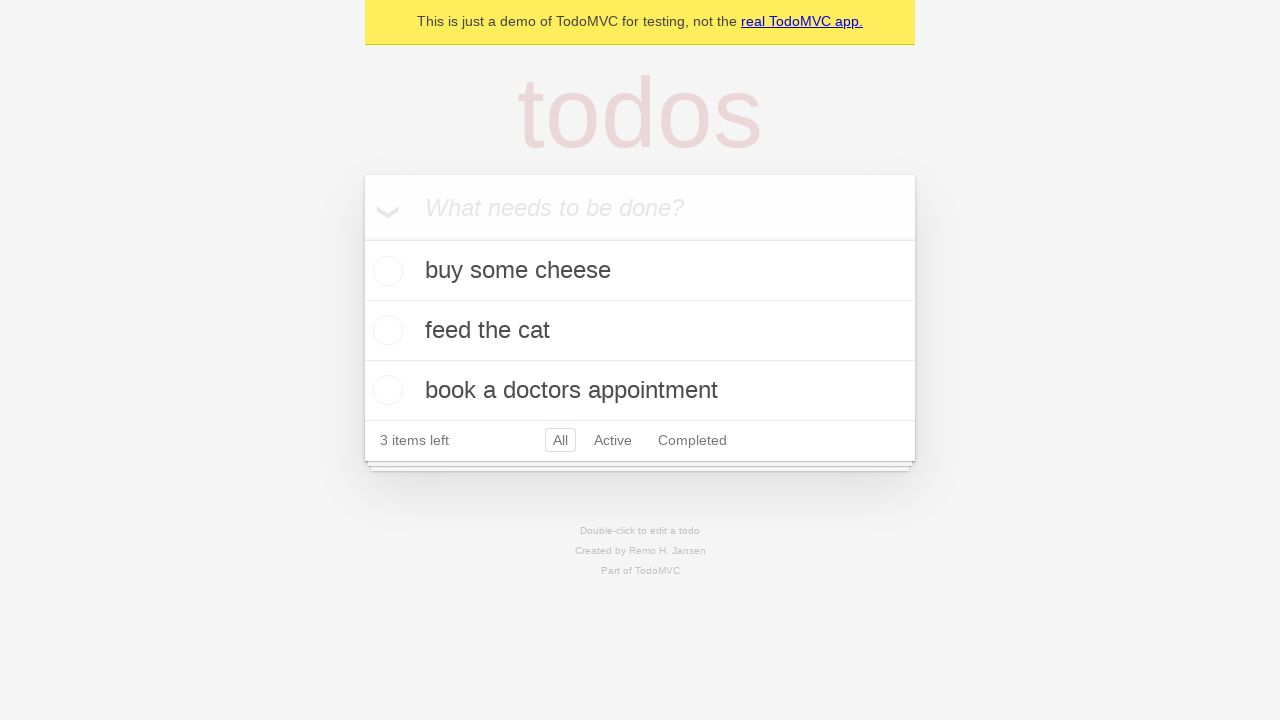

Double-clicked second todo to enter edit mode at (640, 331) on [data-testid='todo-item'] >> nth=1
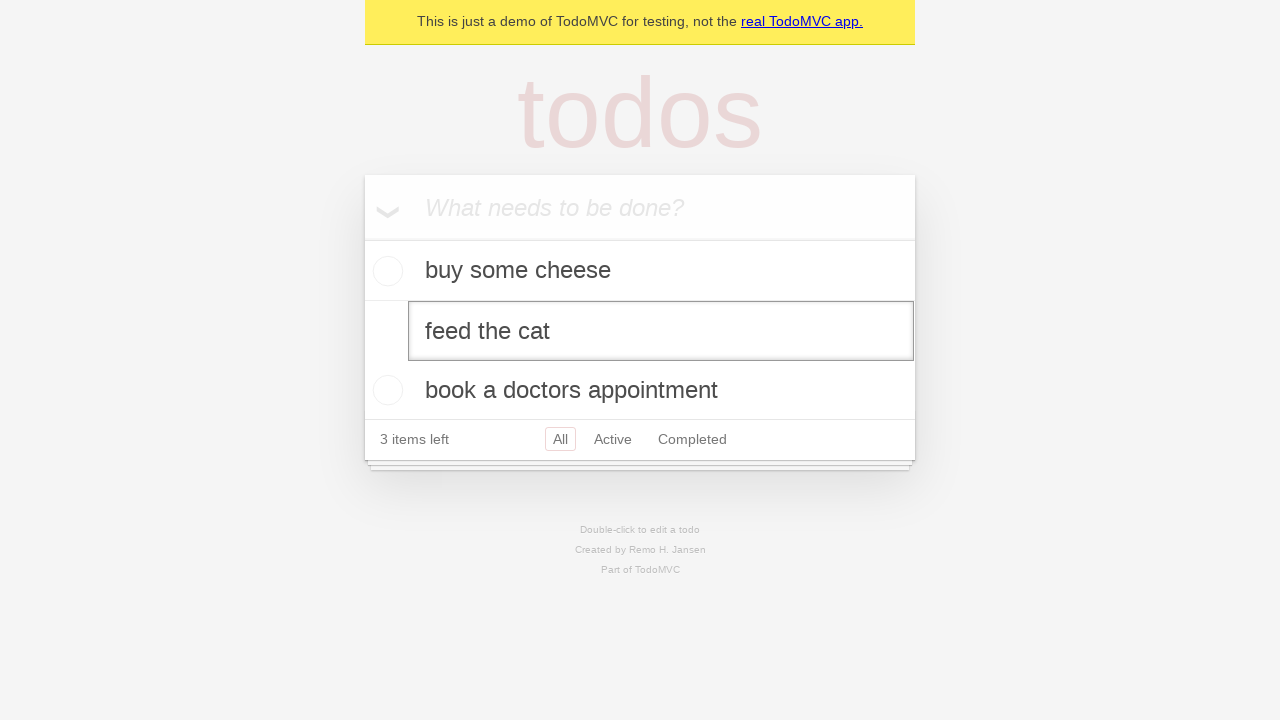

Filled edit textbox with new value 'buy some sausages' on [data-testid='todo-item'] >> nth=1 >> internal:role=textbox[name="Edit"i]
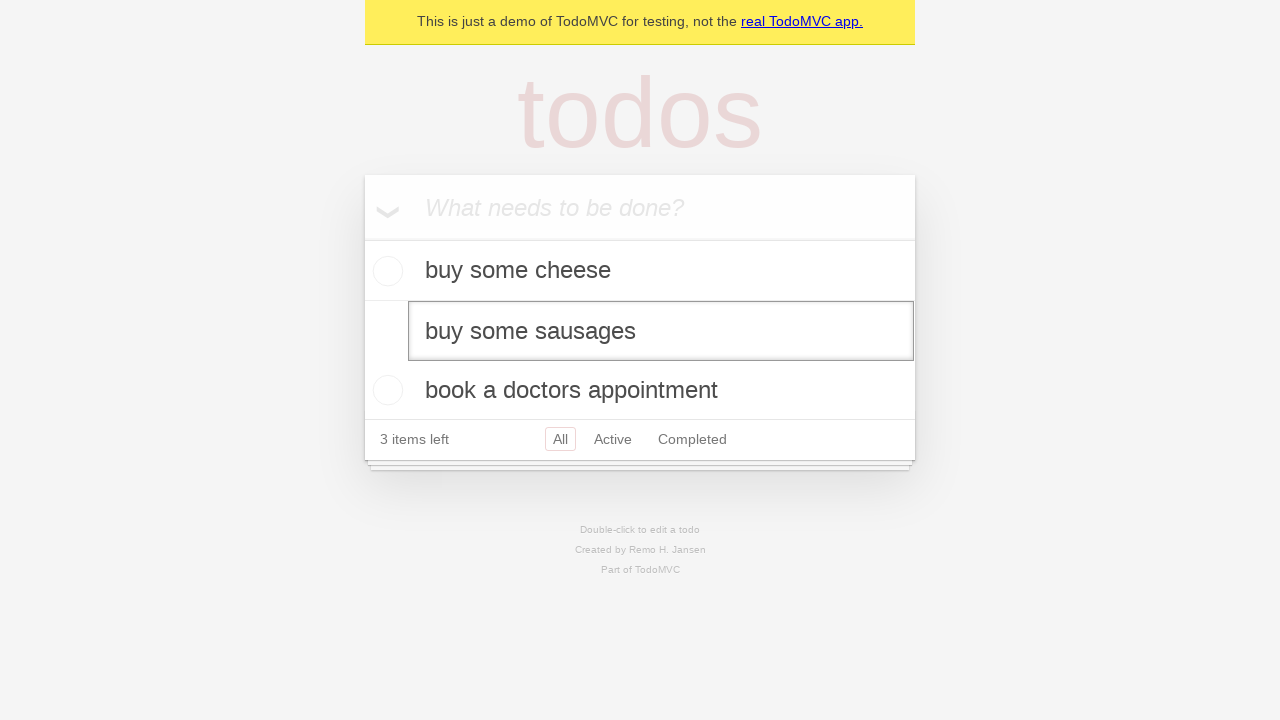

Pressed Escape to cancel the edit on [data-testid='todo-item'] >> nth=1 >> internal:role=textbox[name="Edit"i]
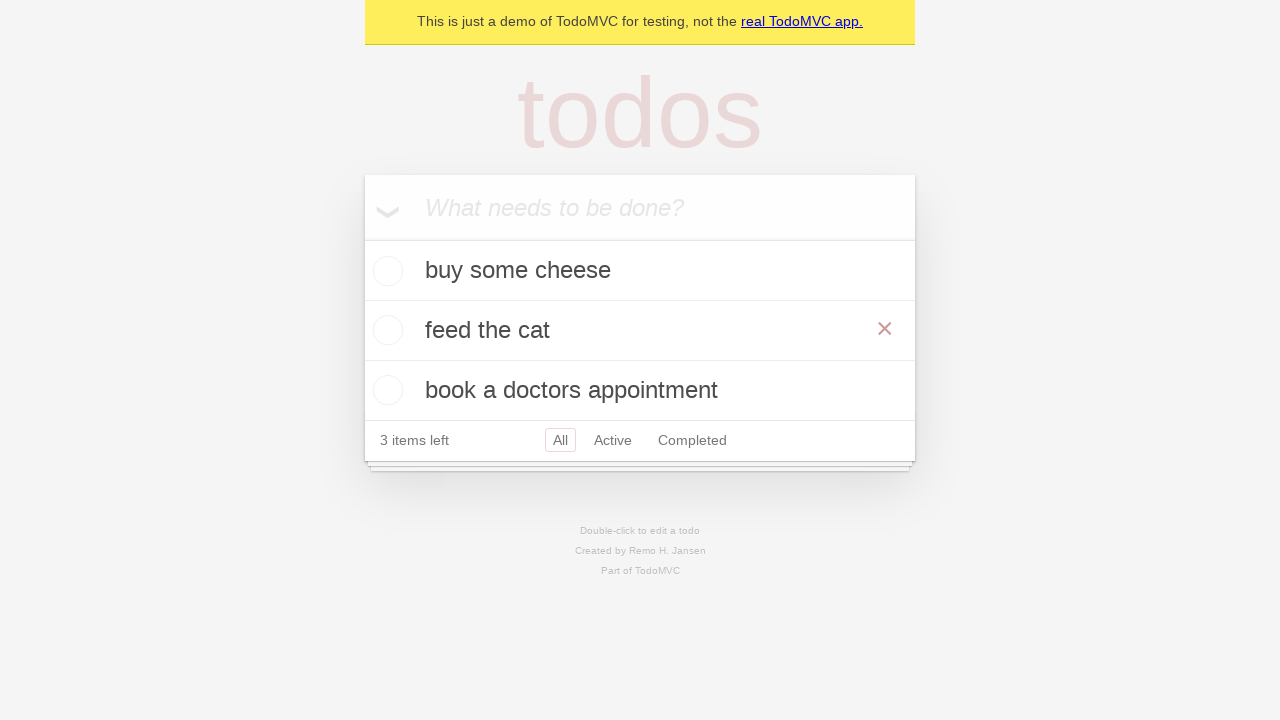

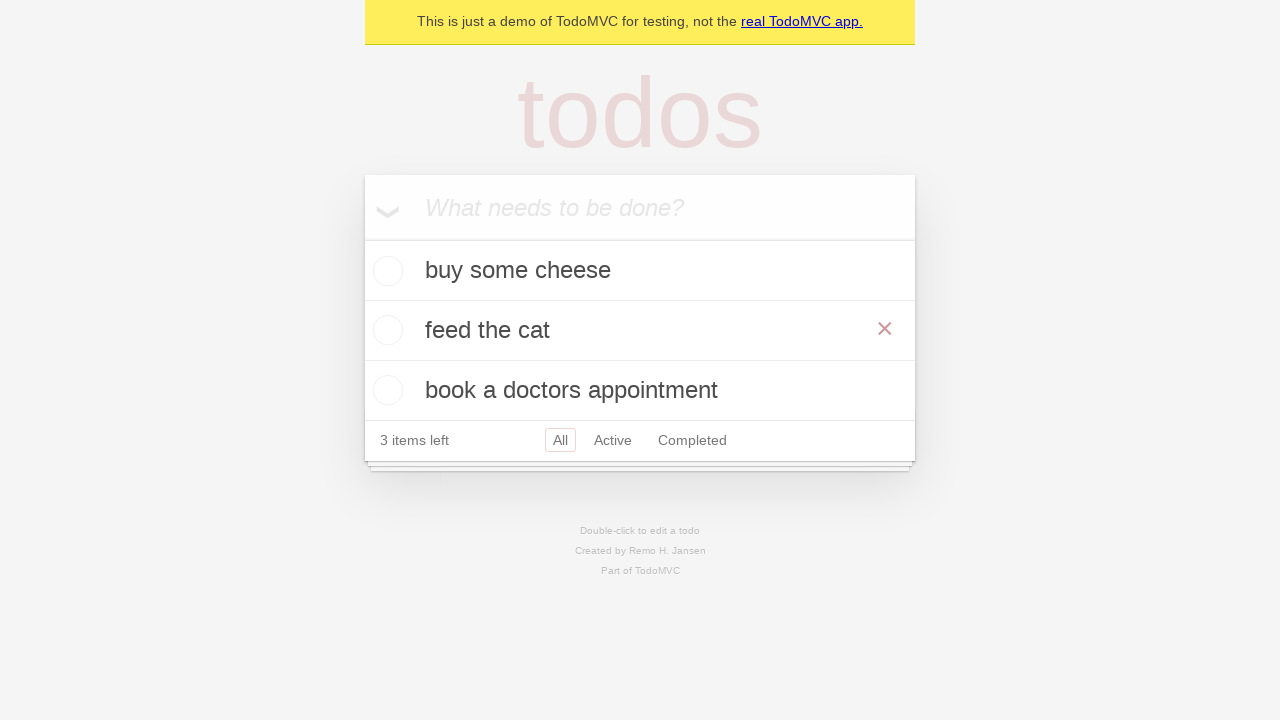